Tests dynamic loading page by clicking the Start button and verifying that "Hello World!" text appears, using a short implicit wait timeout.

Starting URL: https://automationfc.github.io/dynamic-loading/

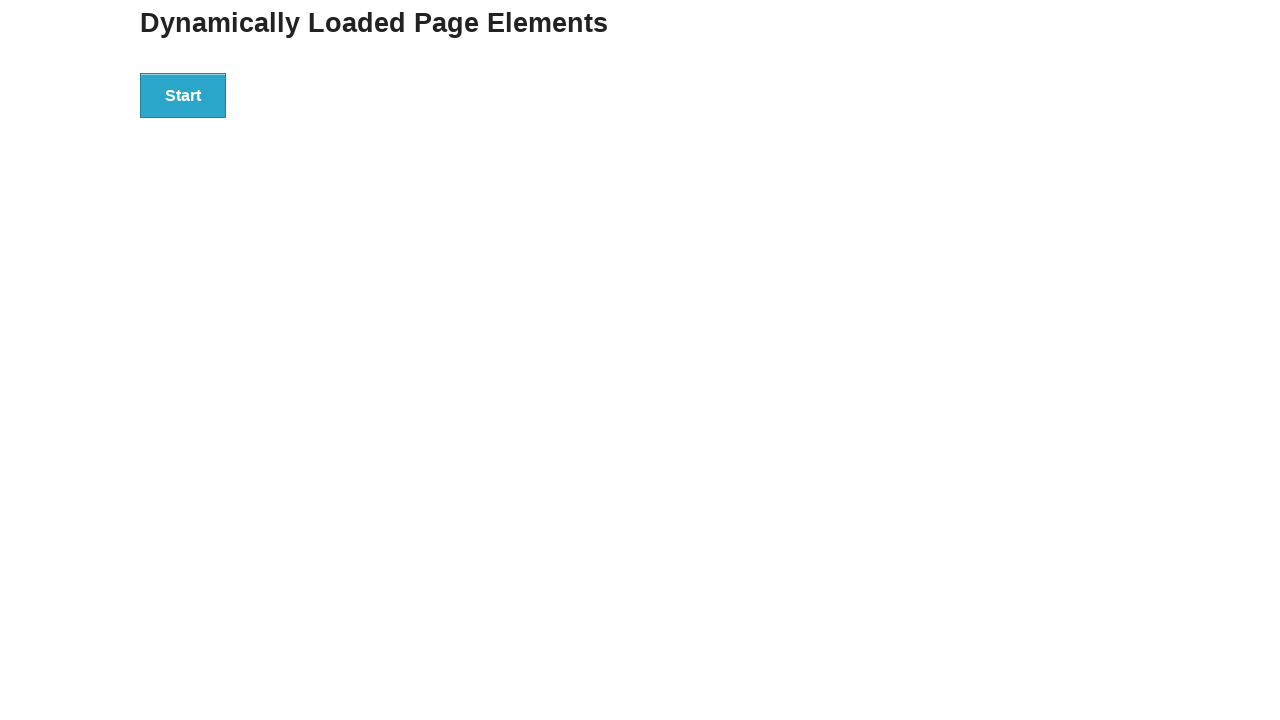

Navigated to dynamic loading test page
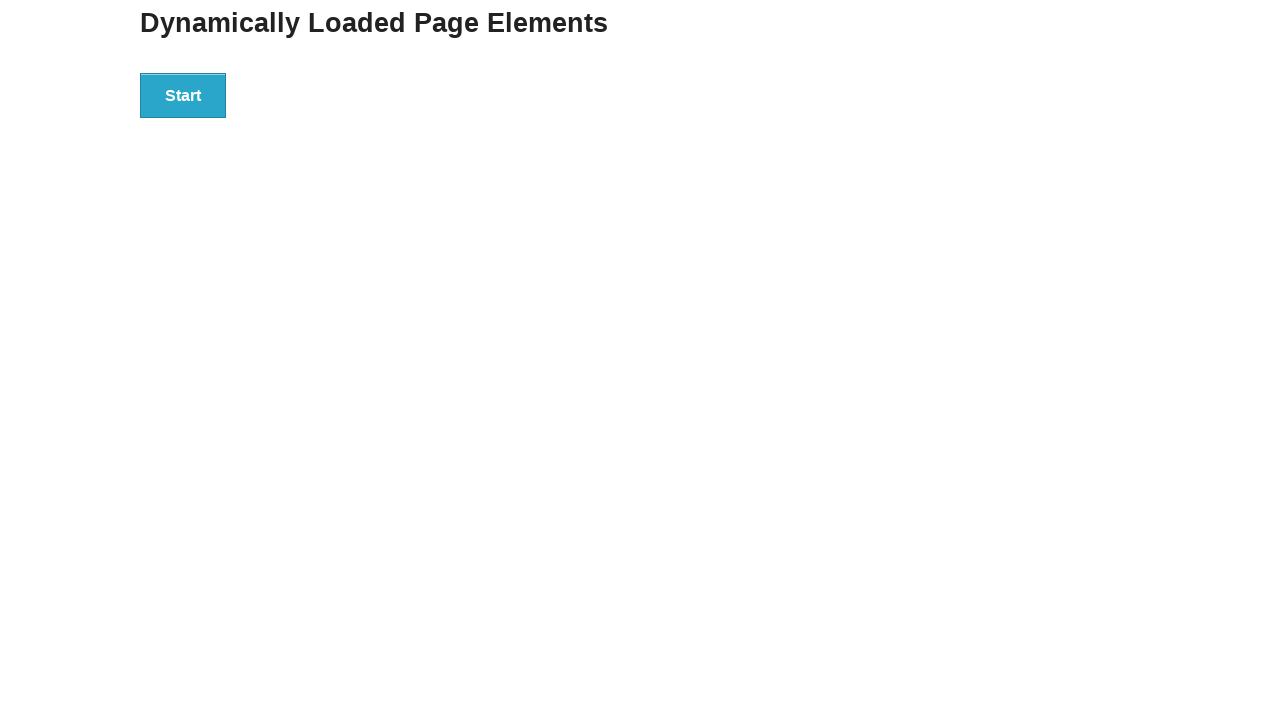

Clicked the Start button to initiate dynamic loading at (183, 95) on xpath=//button[text()='Start']
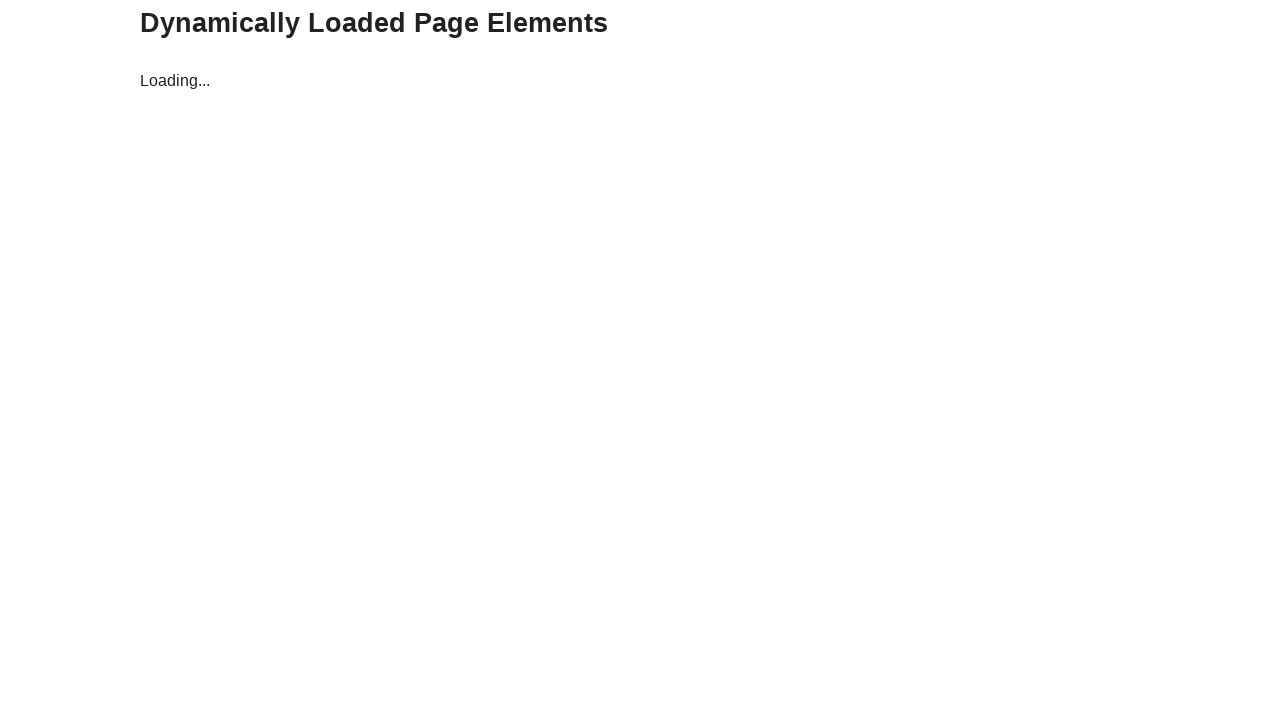

Finish element appeared after dynamic loading completed
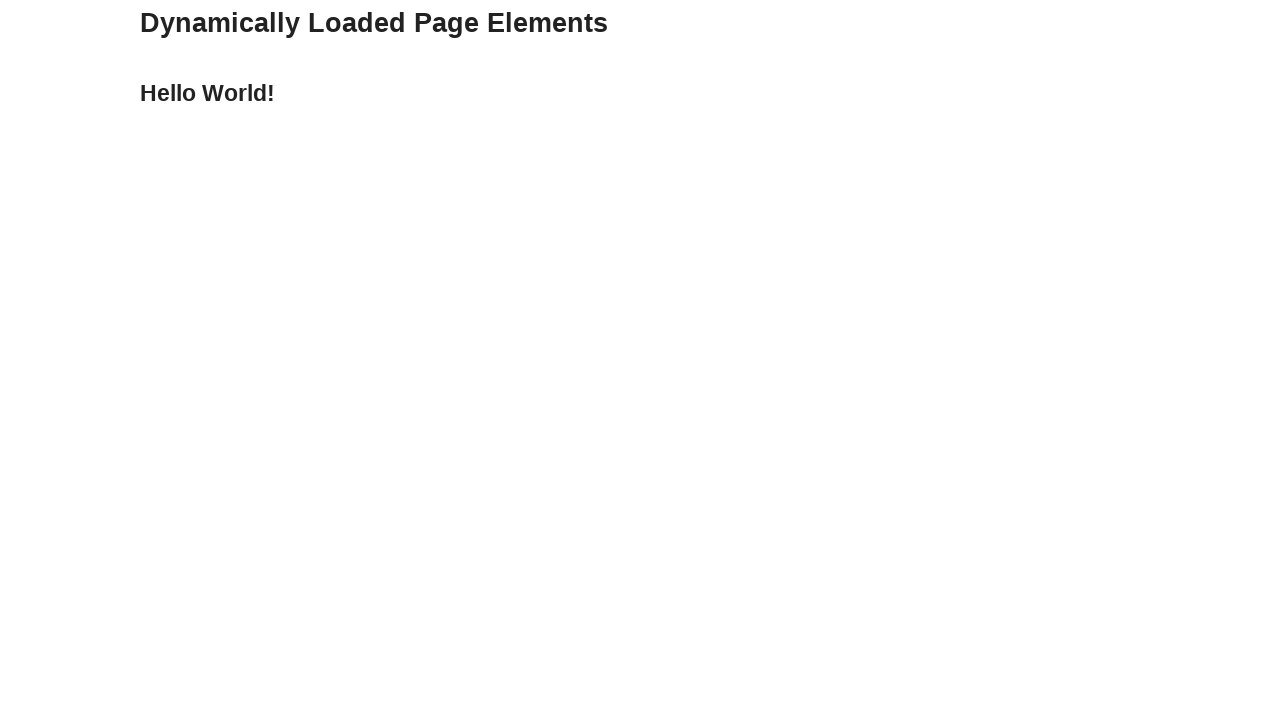

Retrieved finish text content: 'Hello World!'
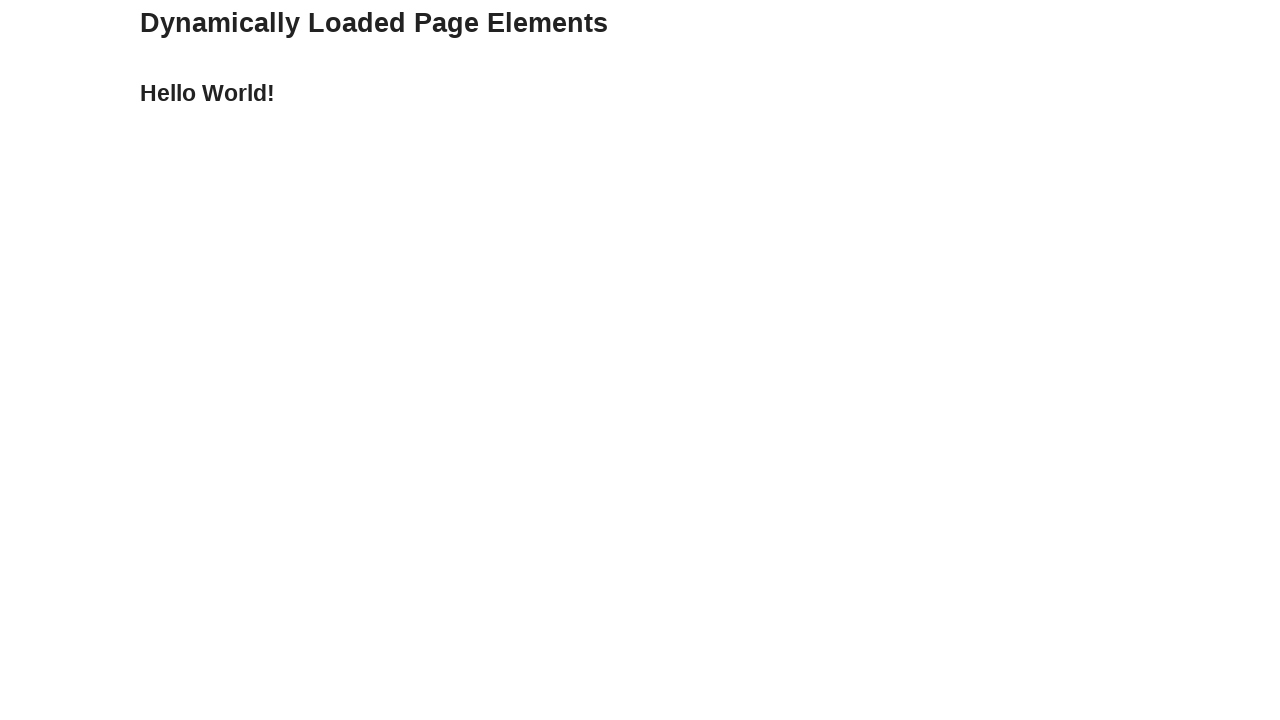

Verified that 'Hello World!' text is displayed correctly
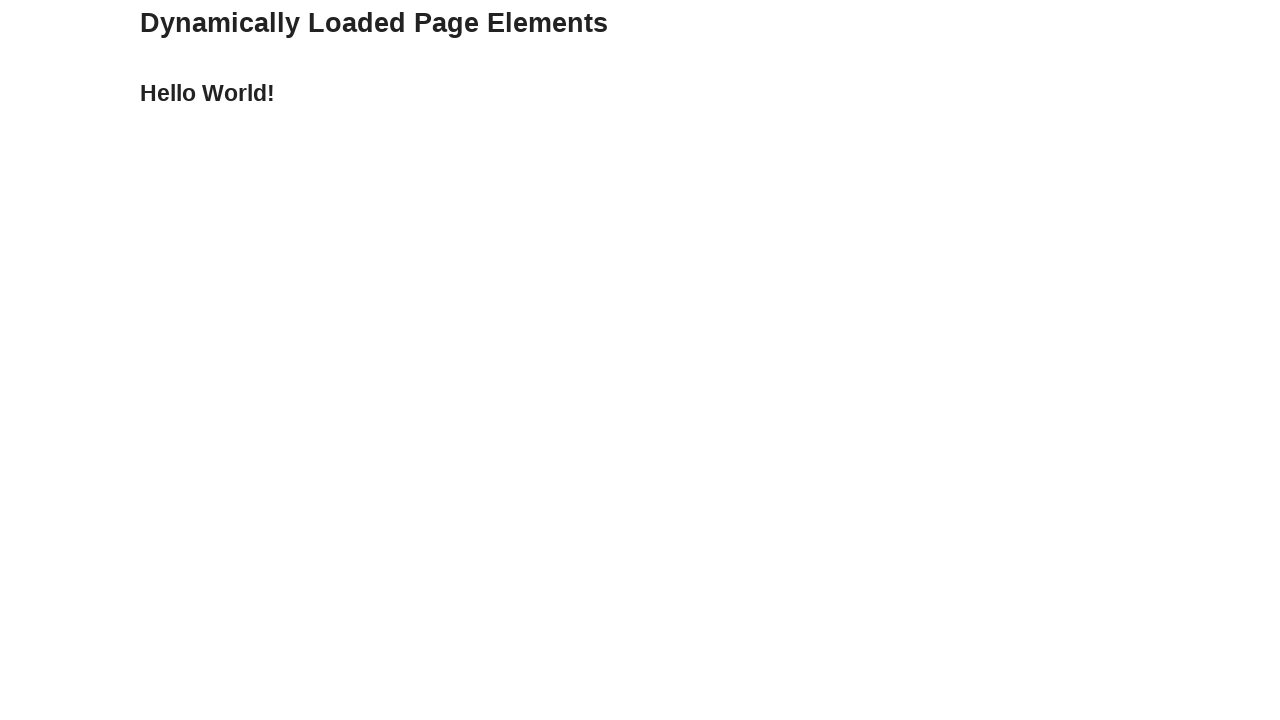

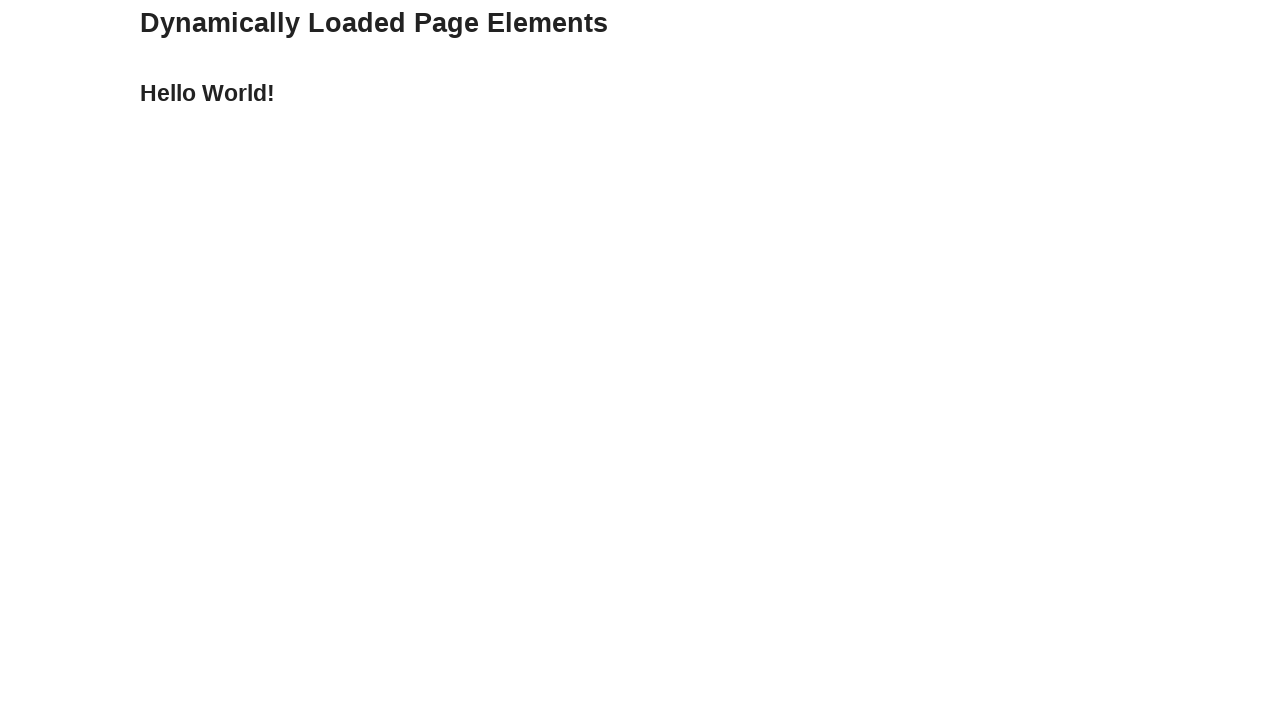